Tests various mouse interaction actions including click, right-click, double-click, and drag-and-drop on a button element

Starting URL: https://auto.fresher.dev/lessons/lession7/index.html

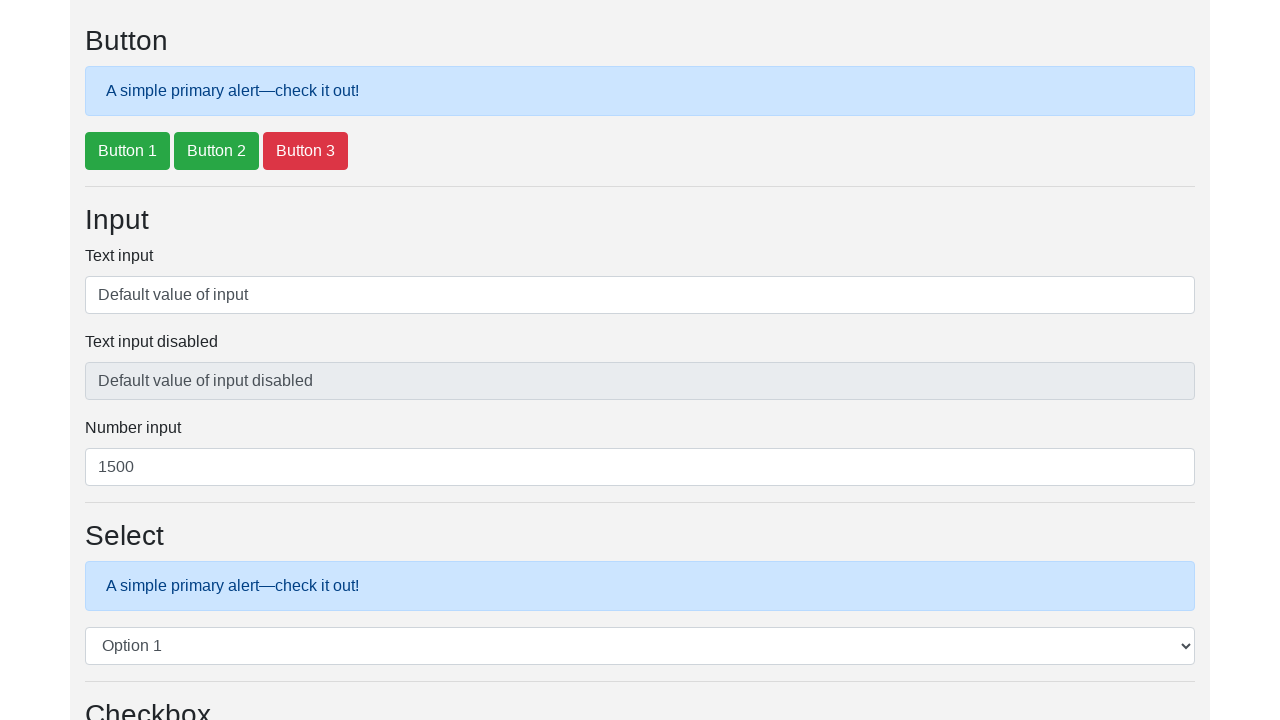

Located button element with ID 'btnExample1'
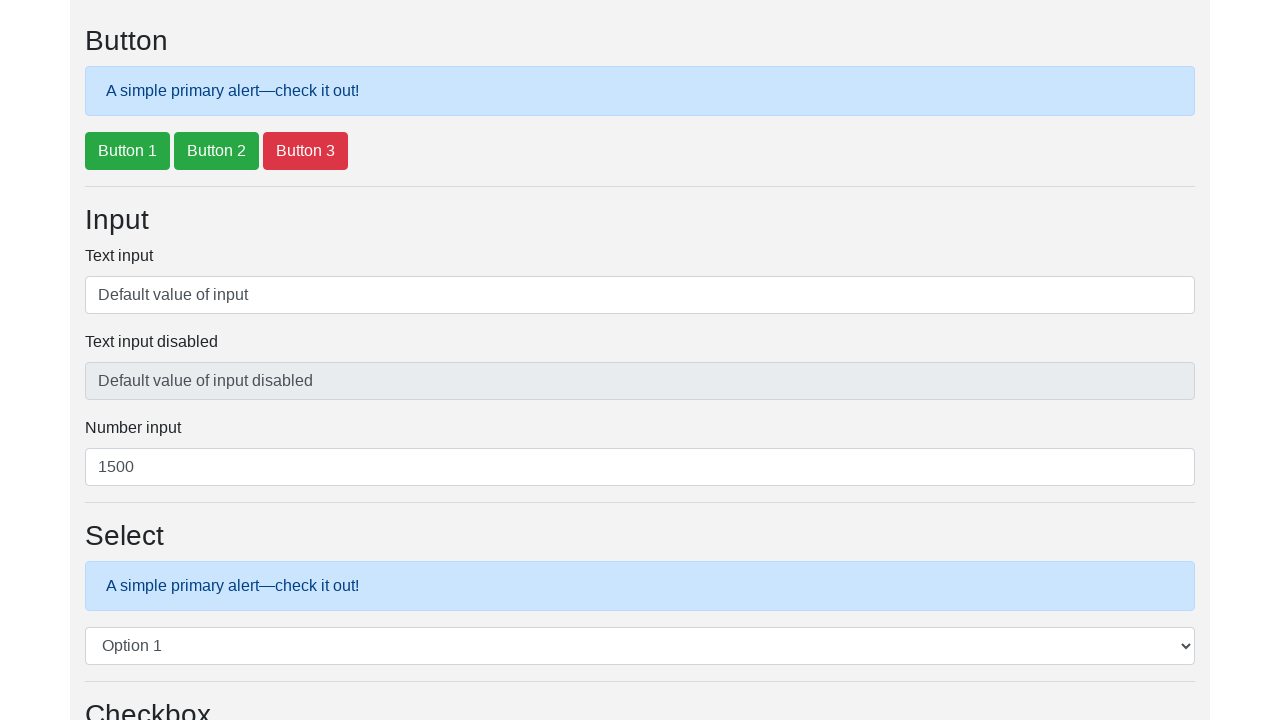

Performed left-click on button element at (128, 151) on #btnExample1
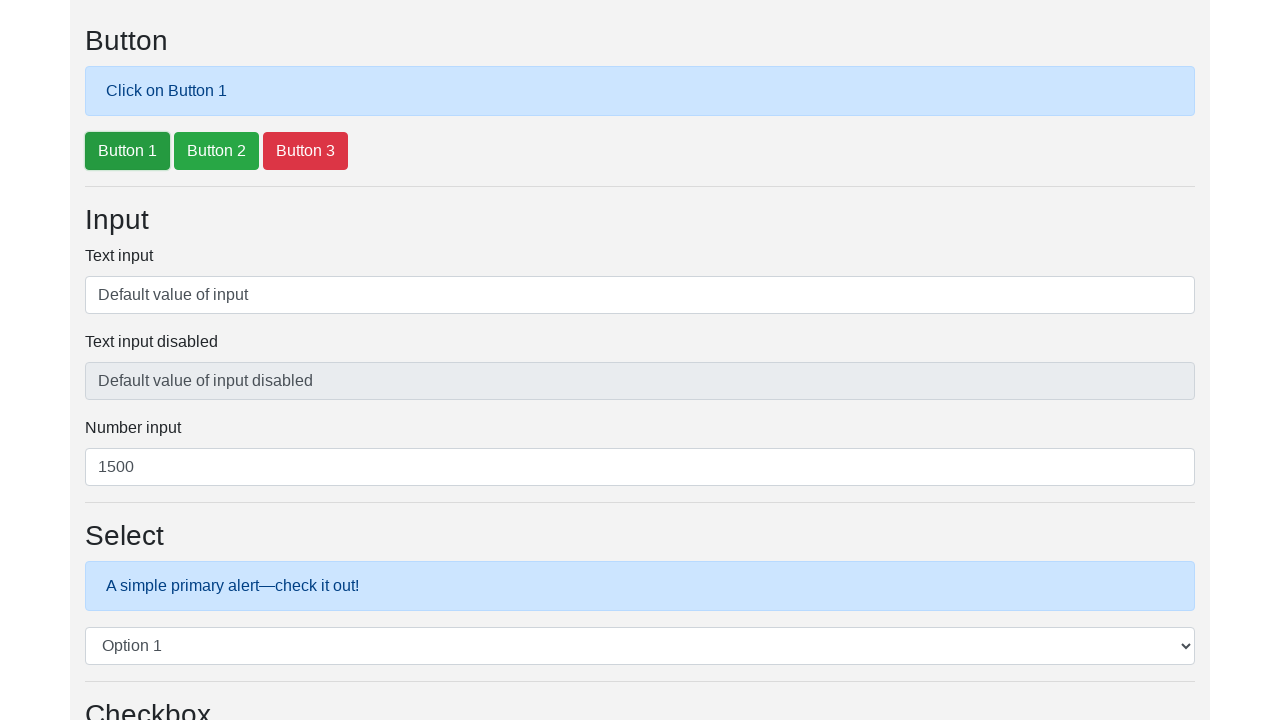

Performed right-click (context click) on button element at (128, 151) on #btnExample1
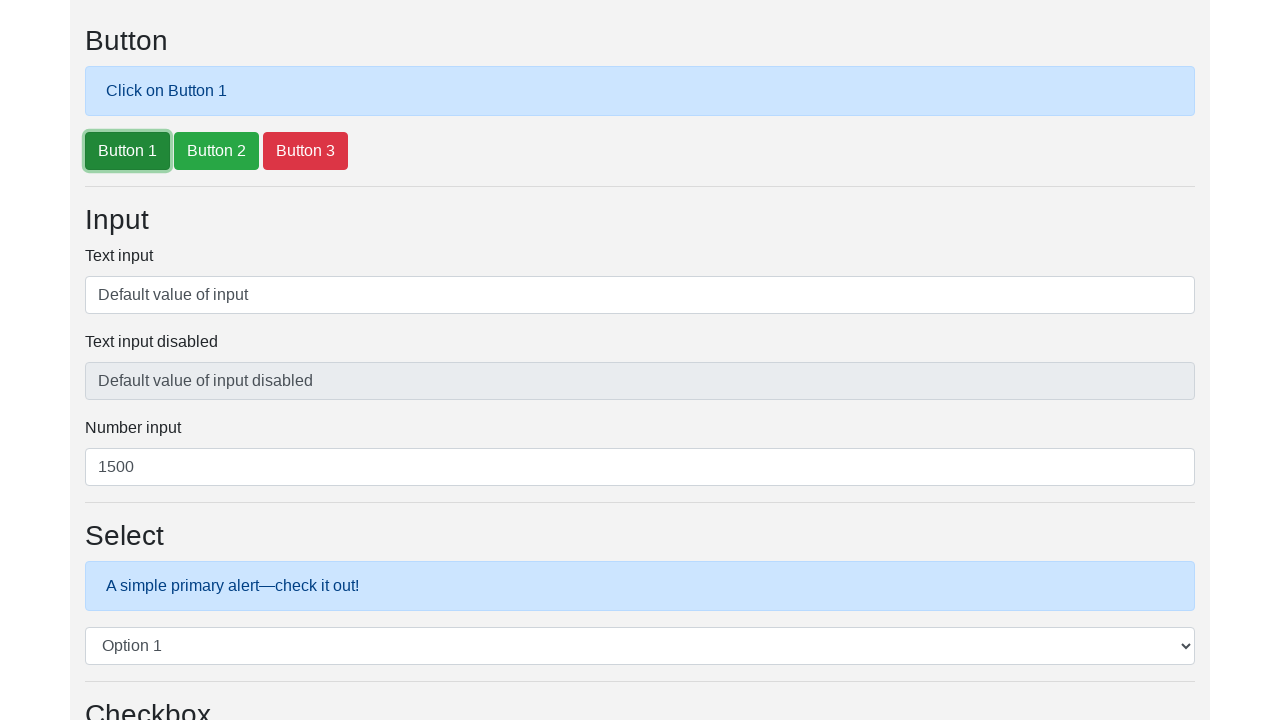

Performed double-click on button element at (128, 151) on #btnExample1
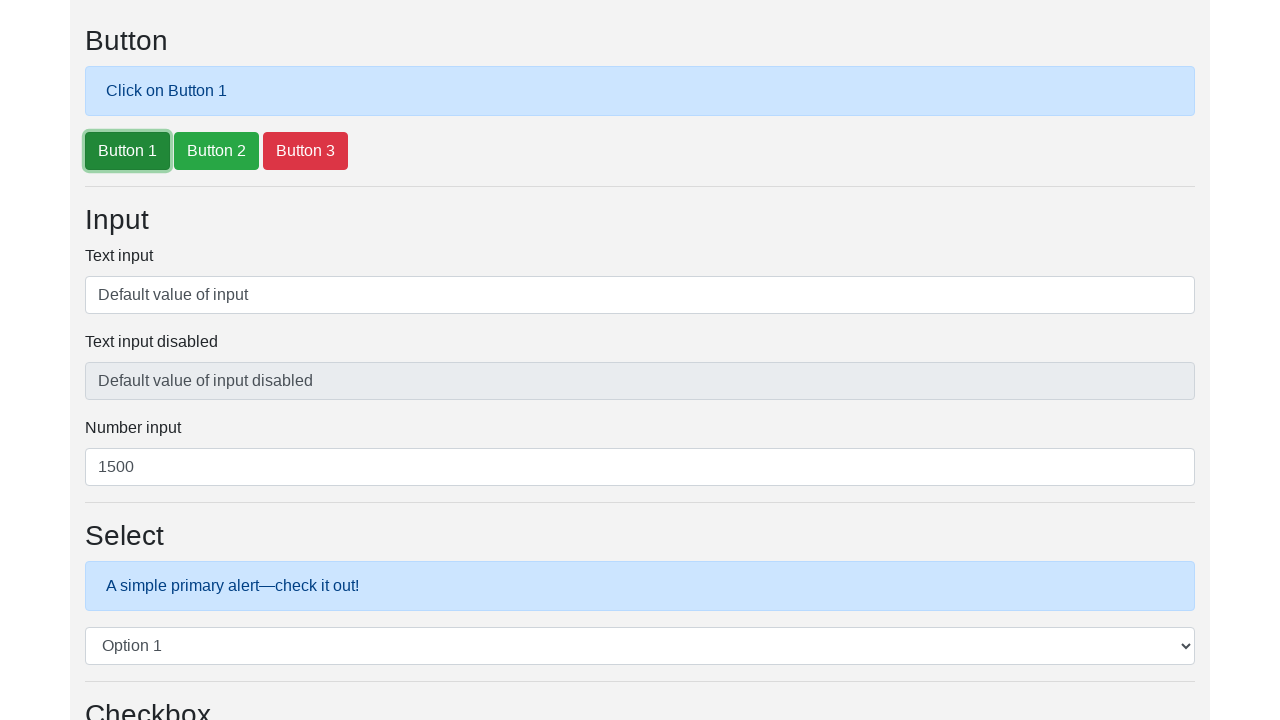

Performed drag-and-drop action on button element to itself at (128, 151)
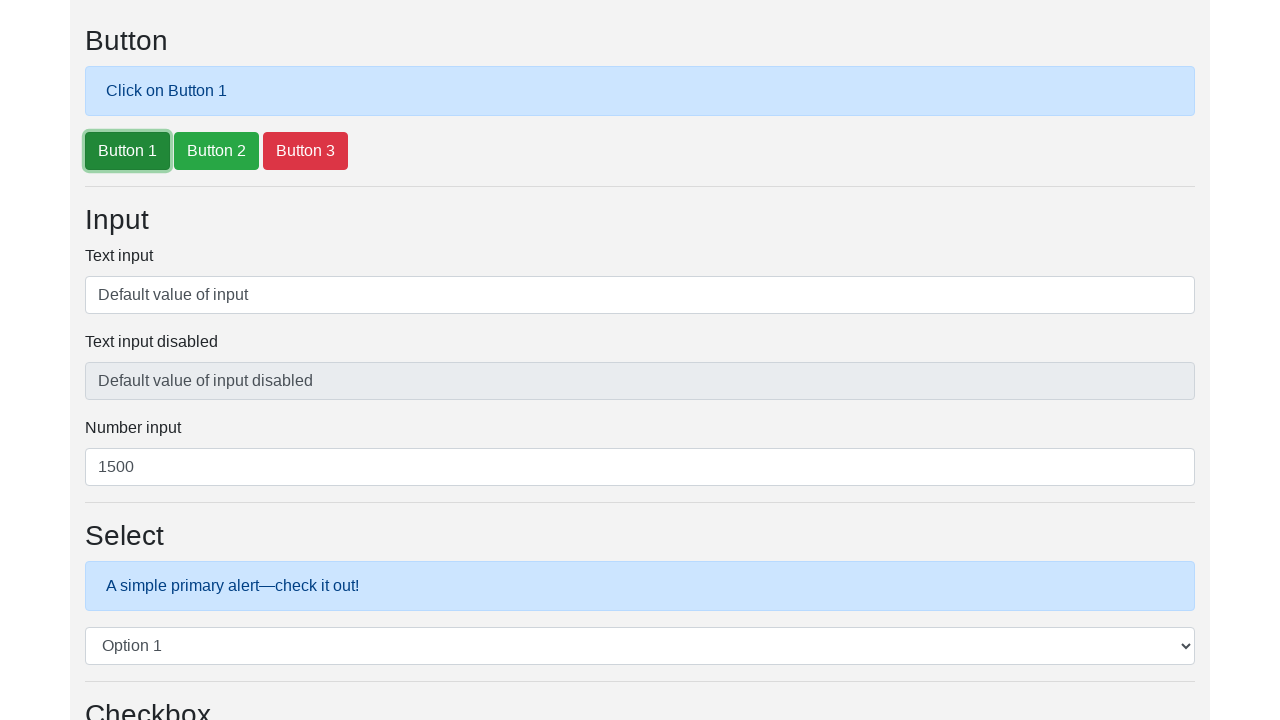

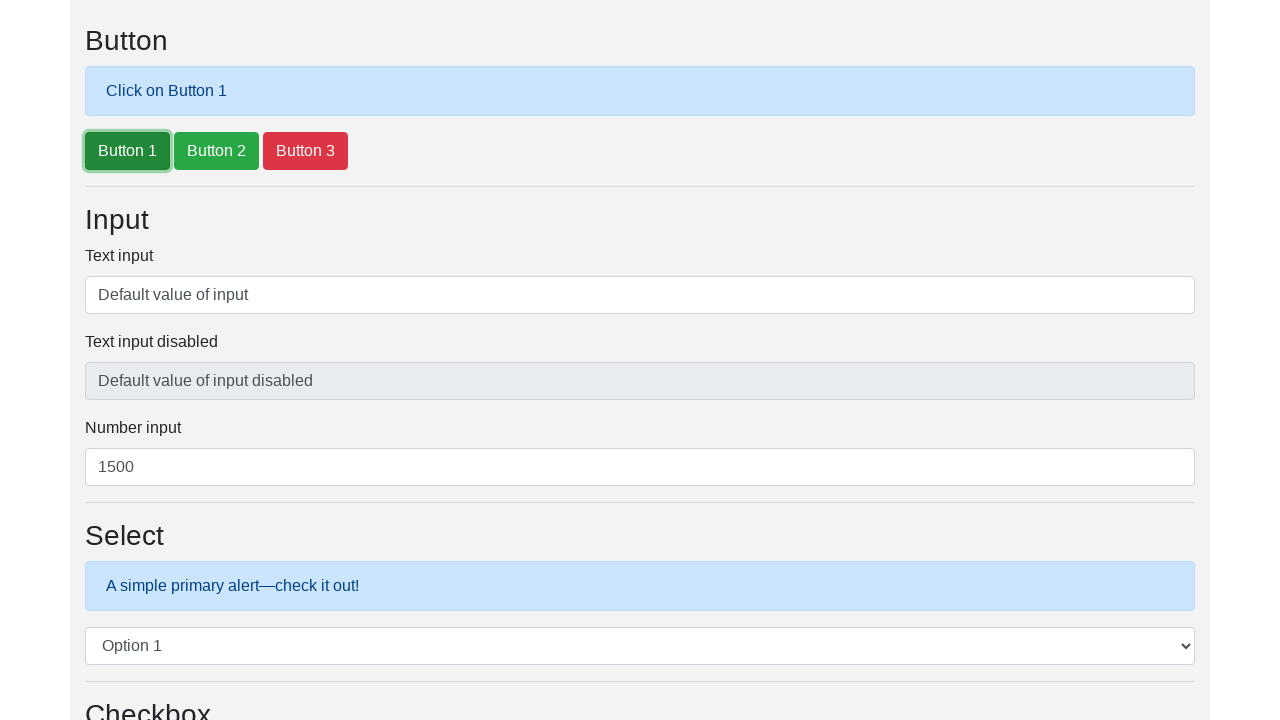